Navigates to the OrangeHRM login page and verifies that the page title matches the expected value "OrangeHRM"

Starting URL: https://opensource-demo.orangehrmlive.com/web/index.php/auth/login

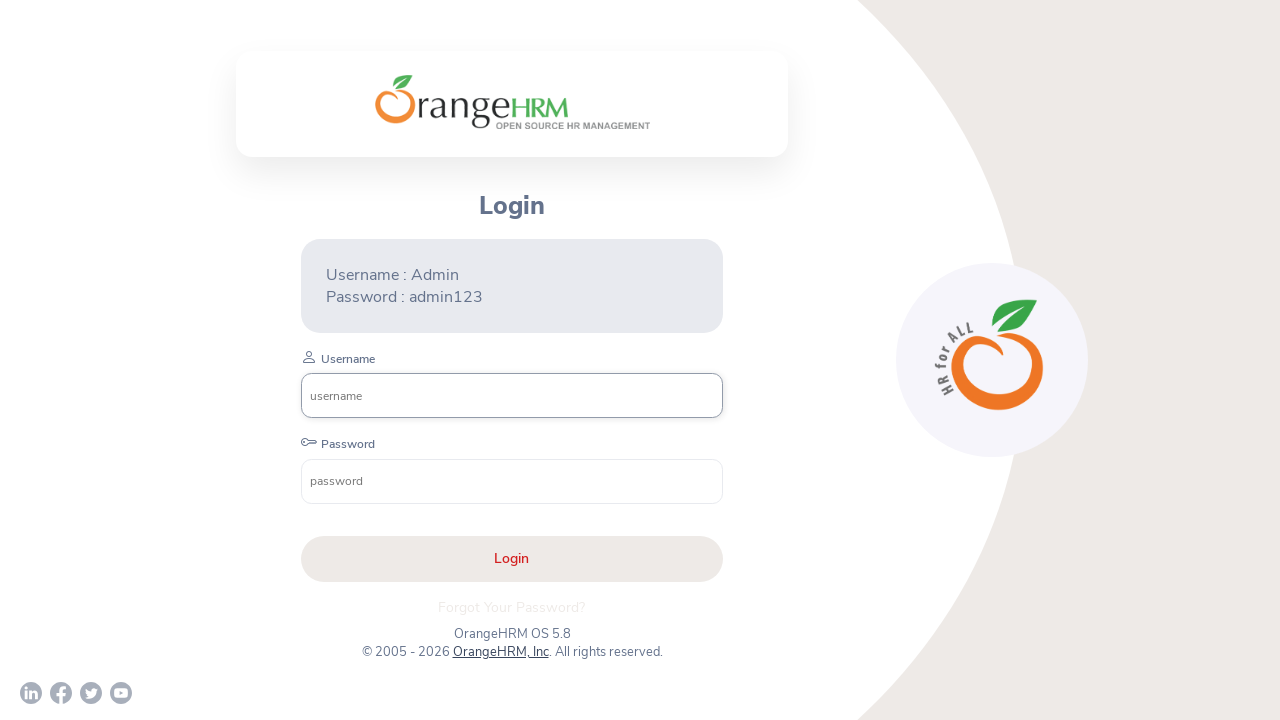

Retrieved page title
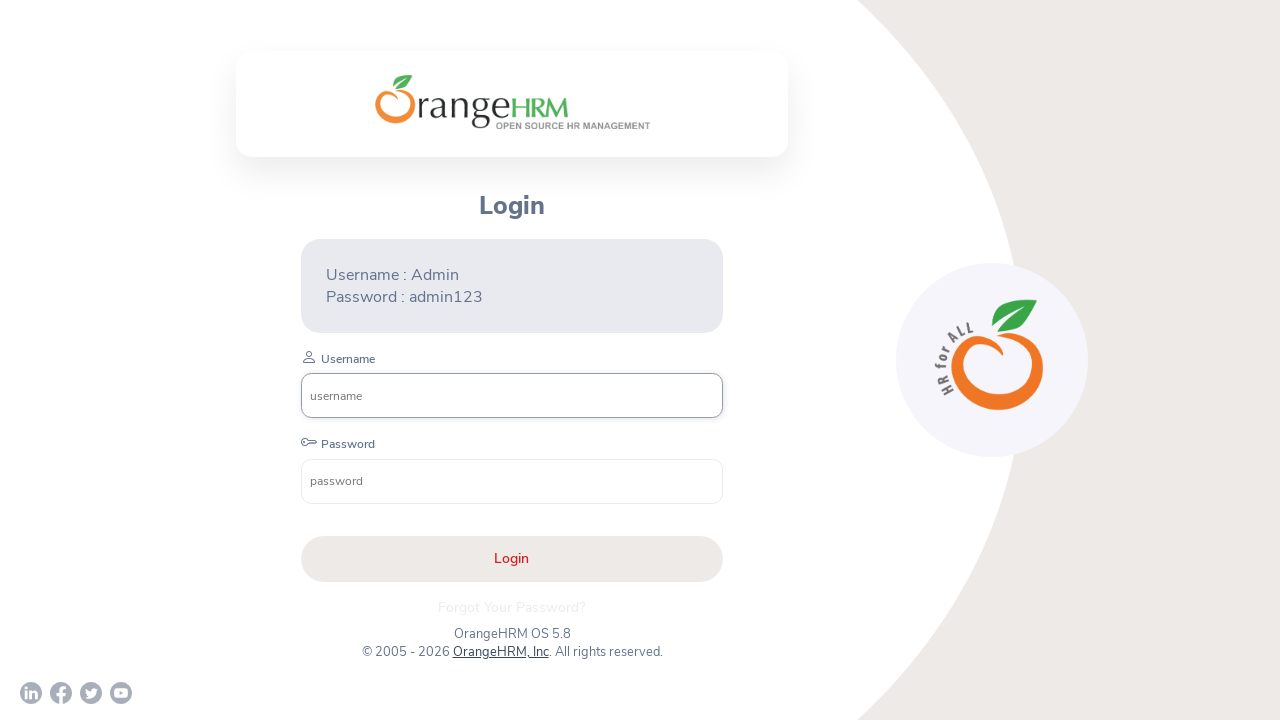

Set expected title to 'OrangeHRM'
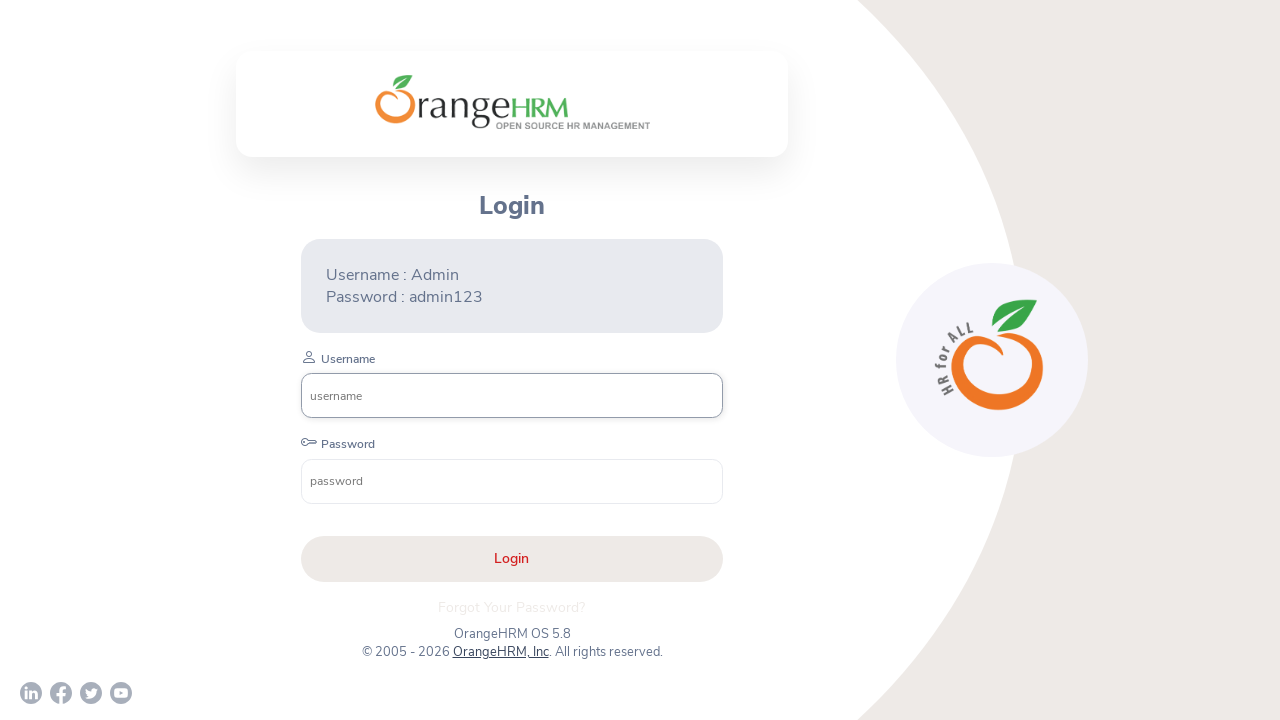

Verified page title matches expected value 'OrangeHRM'
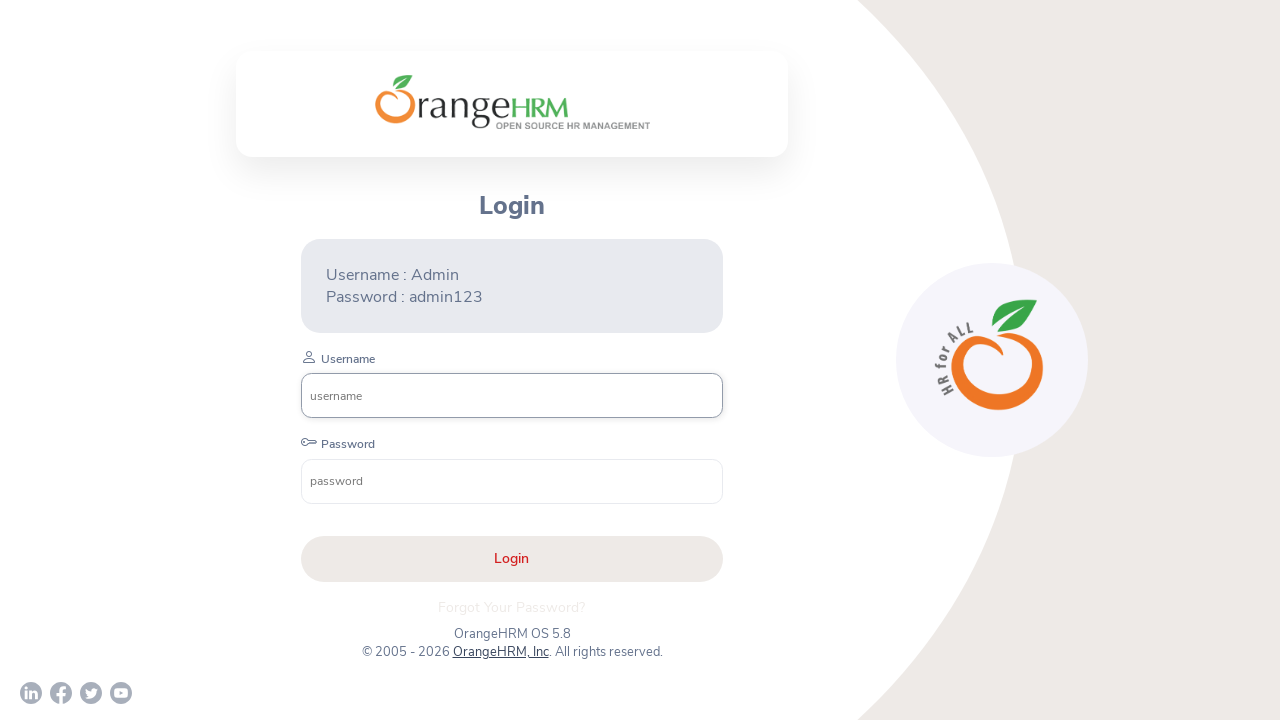

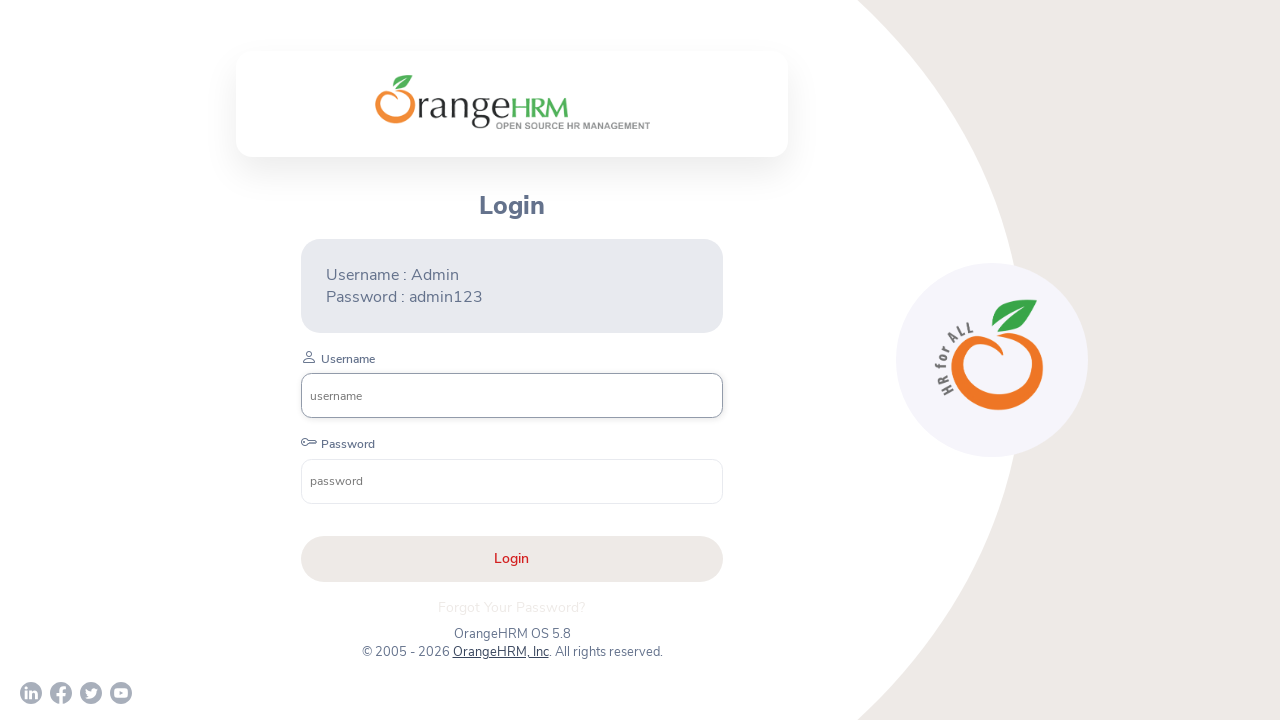